Tests Web Tables edit functionality by modifying an existing row's email field and validating the update

Starting URL: https://demoqa.com/

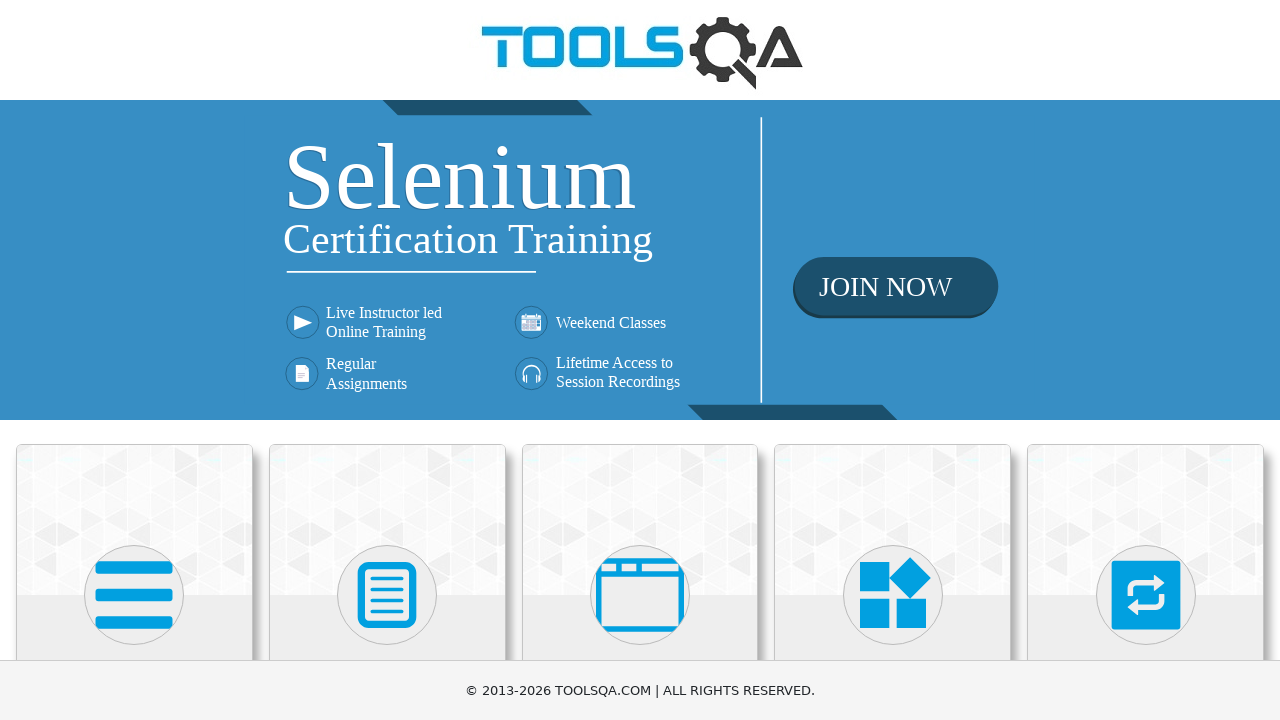

Clicked on Elements section at (134, 360) on text=Elements
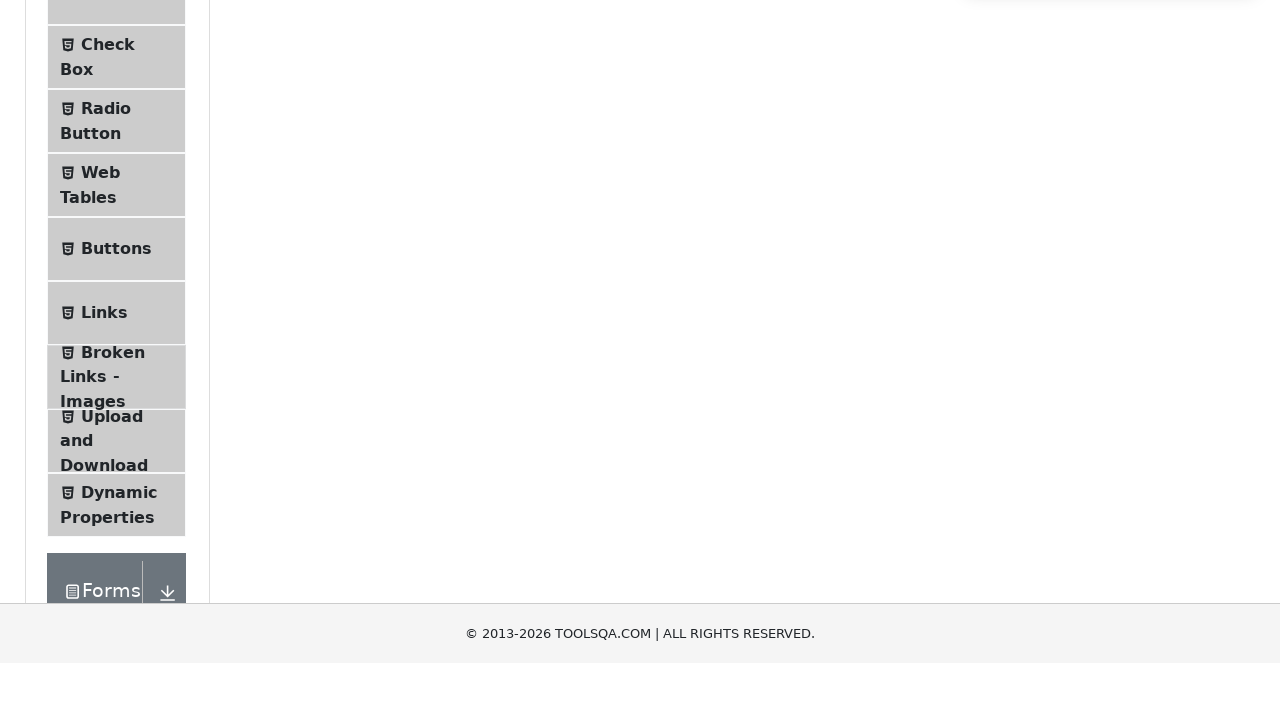

Clicked on Web Tables element at (100, 440) on text=Web Tables
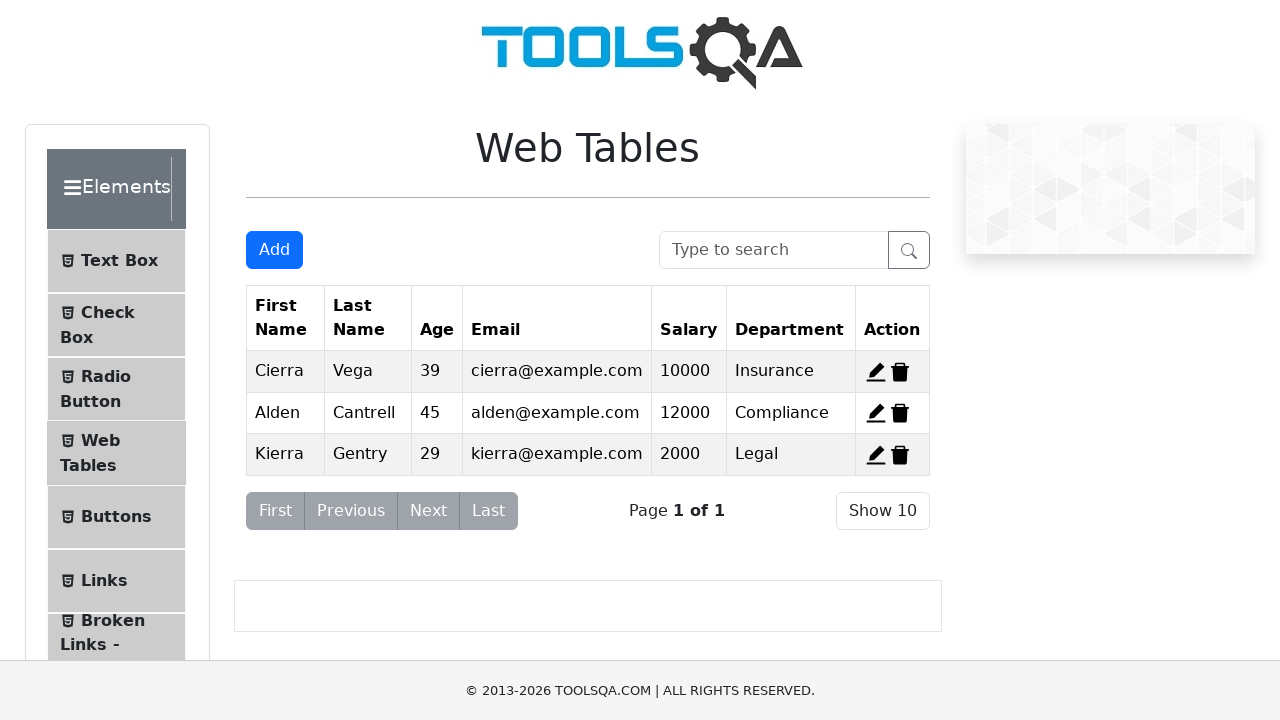

Clicked Edit button on first row at (876, 372) on #edit-record-1
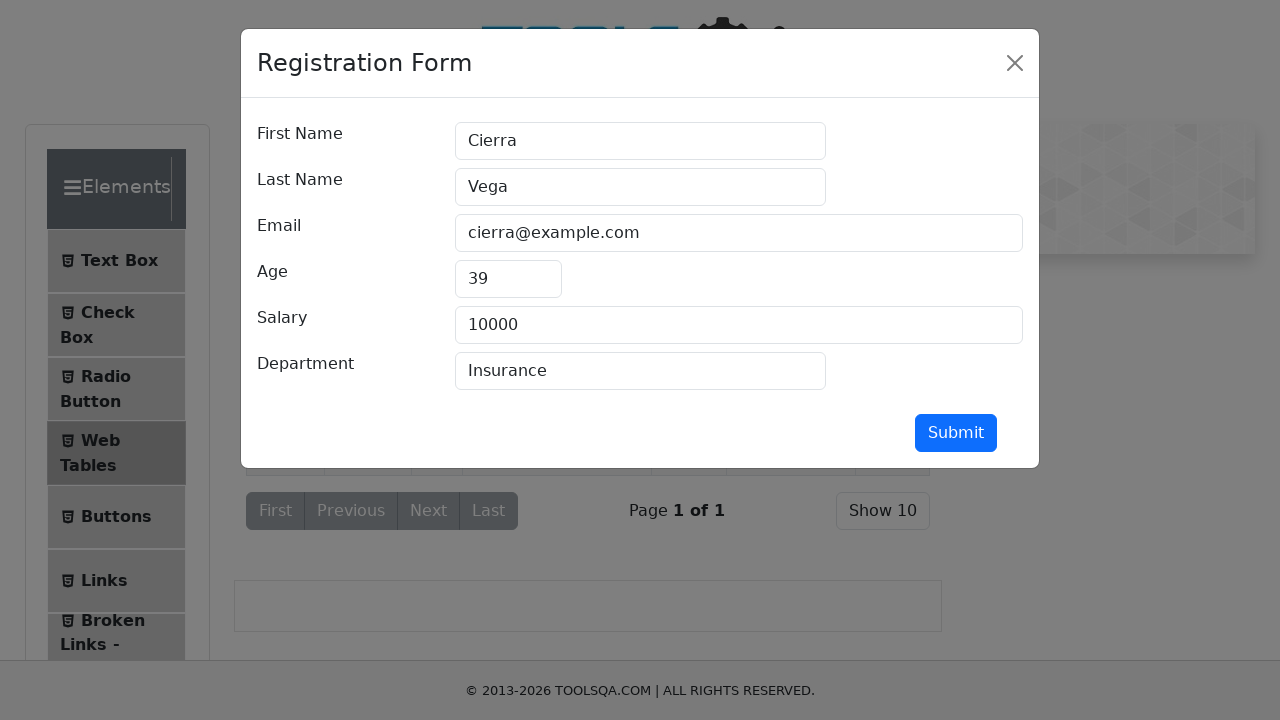

Modified email field to 'updated.email@outlook.com' on #userEmail
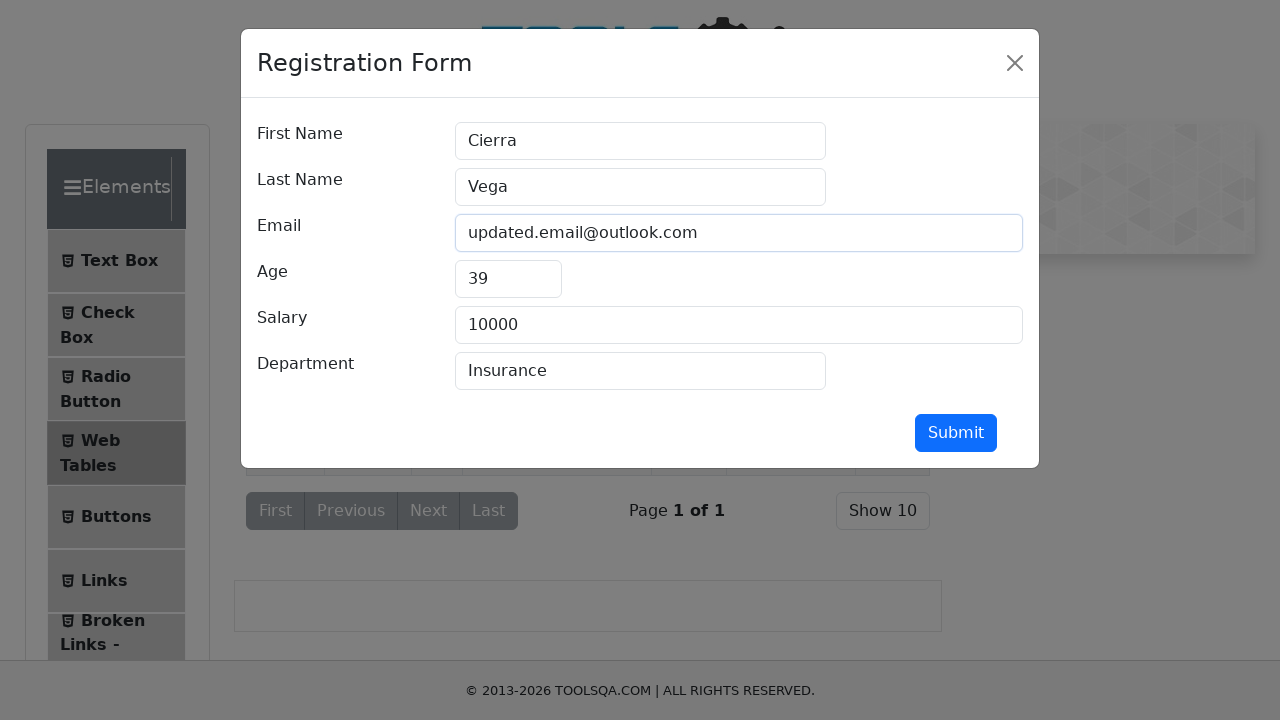

Clicked Submit button to save changes at (956, 433) on #submit
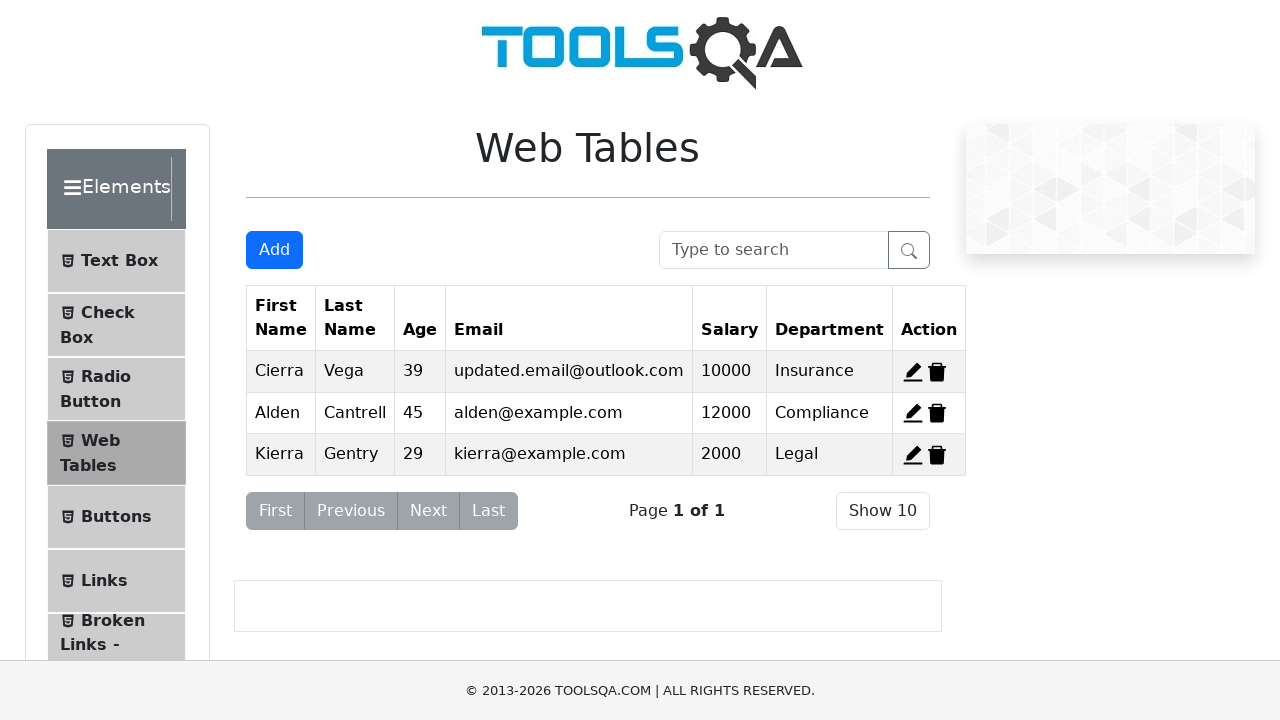

Validated that updated email 'updated.email@outlook.com' appears in Web Tables
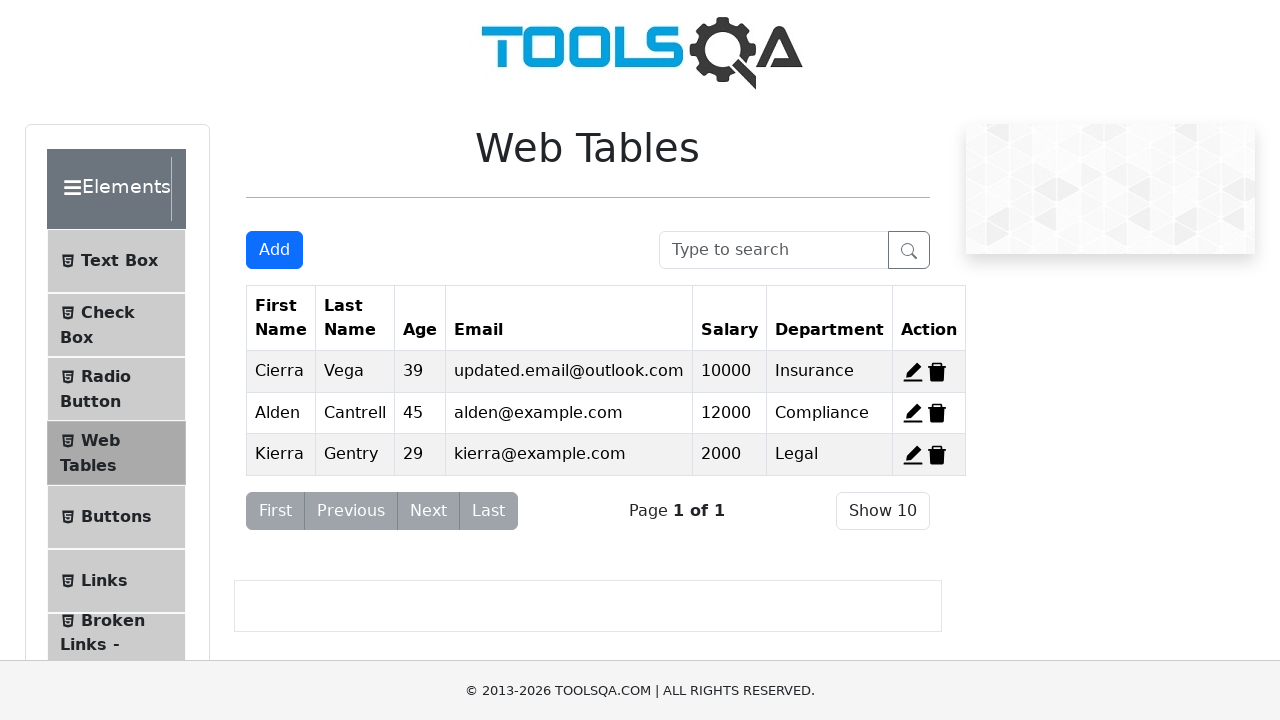

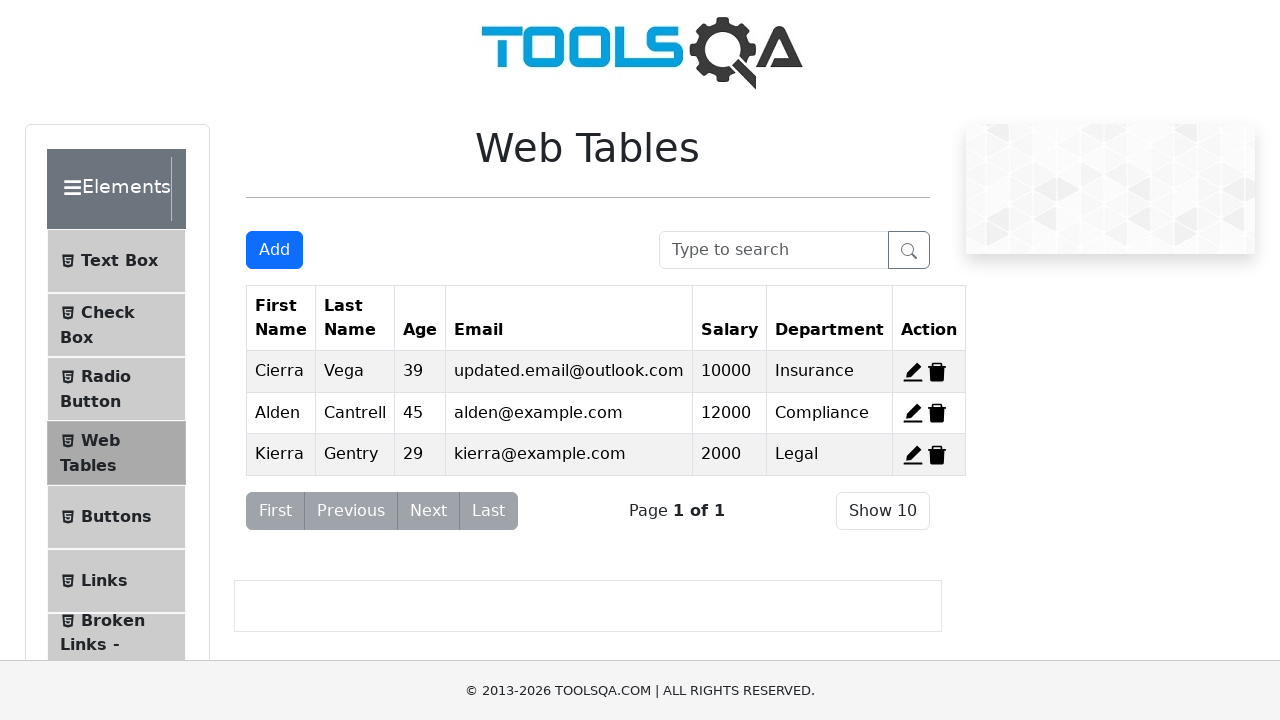